Tests text box functionality on DemoQA by filling in the username field with a sample value

Starting URL: https://demoqa.com/text-box

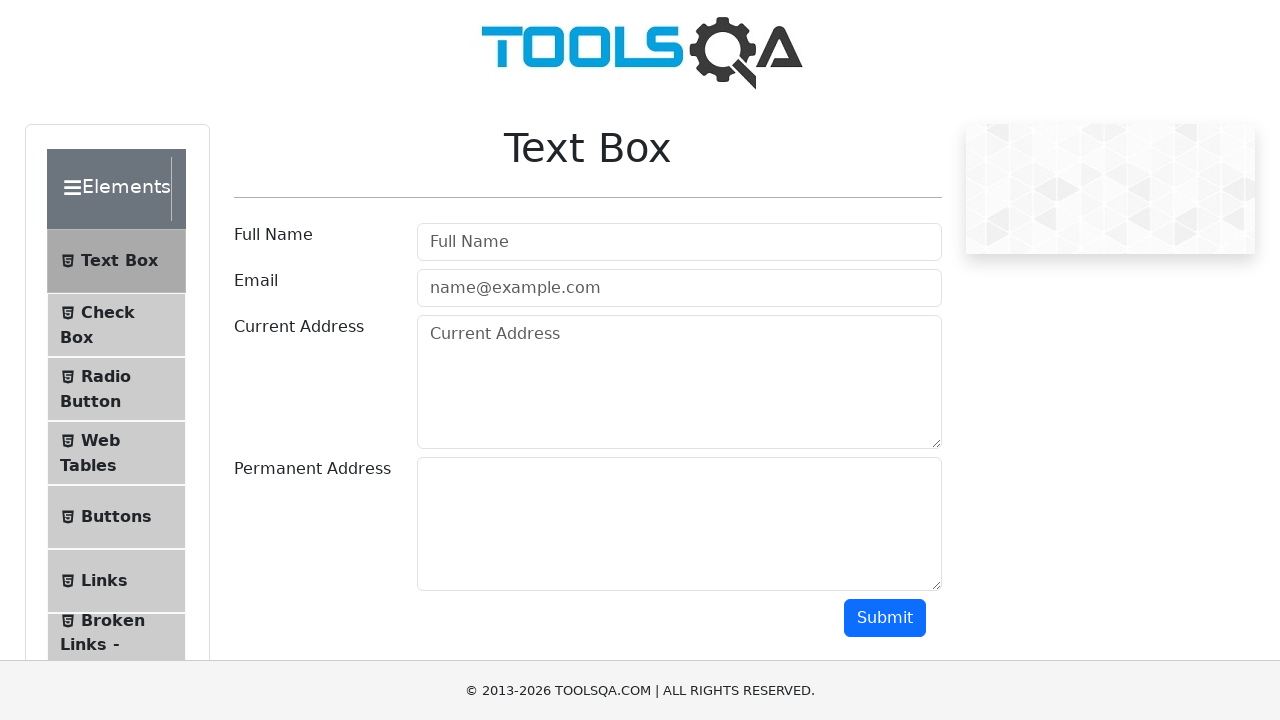

Navigated to DemoQA text box page
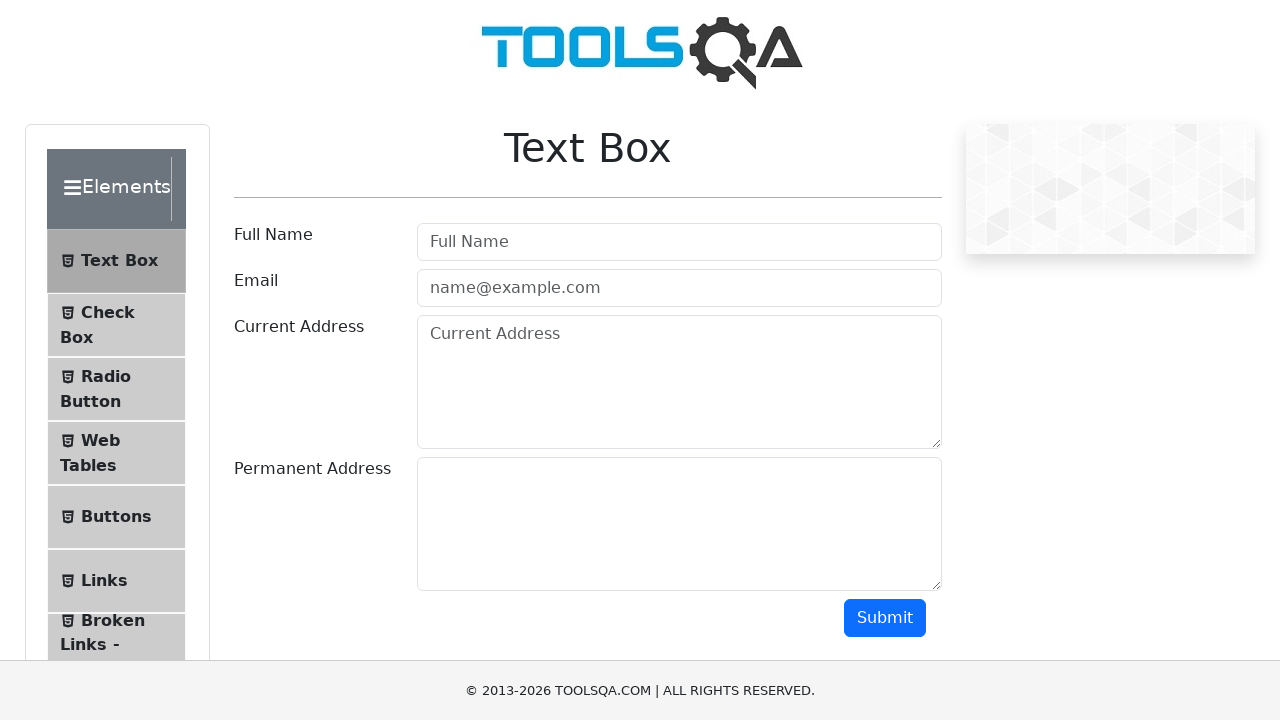

Filled username field with 'Hello Abicim' on #userName
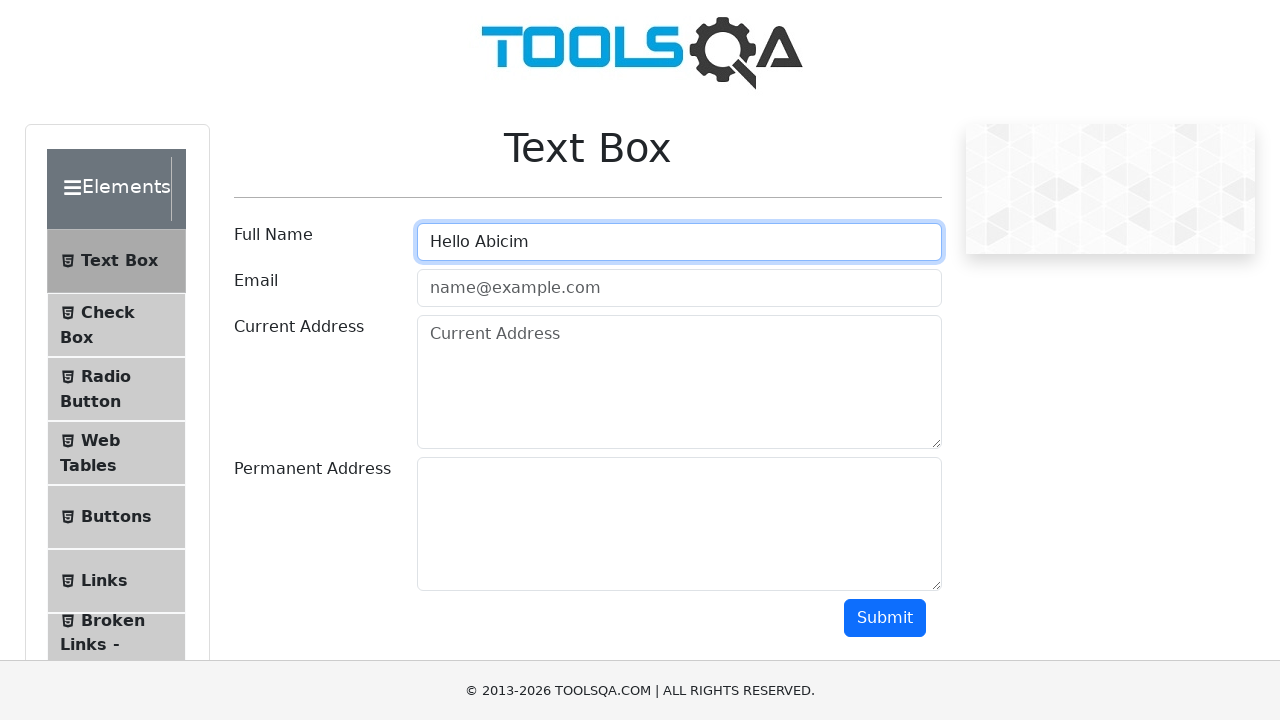

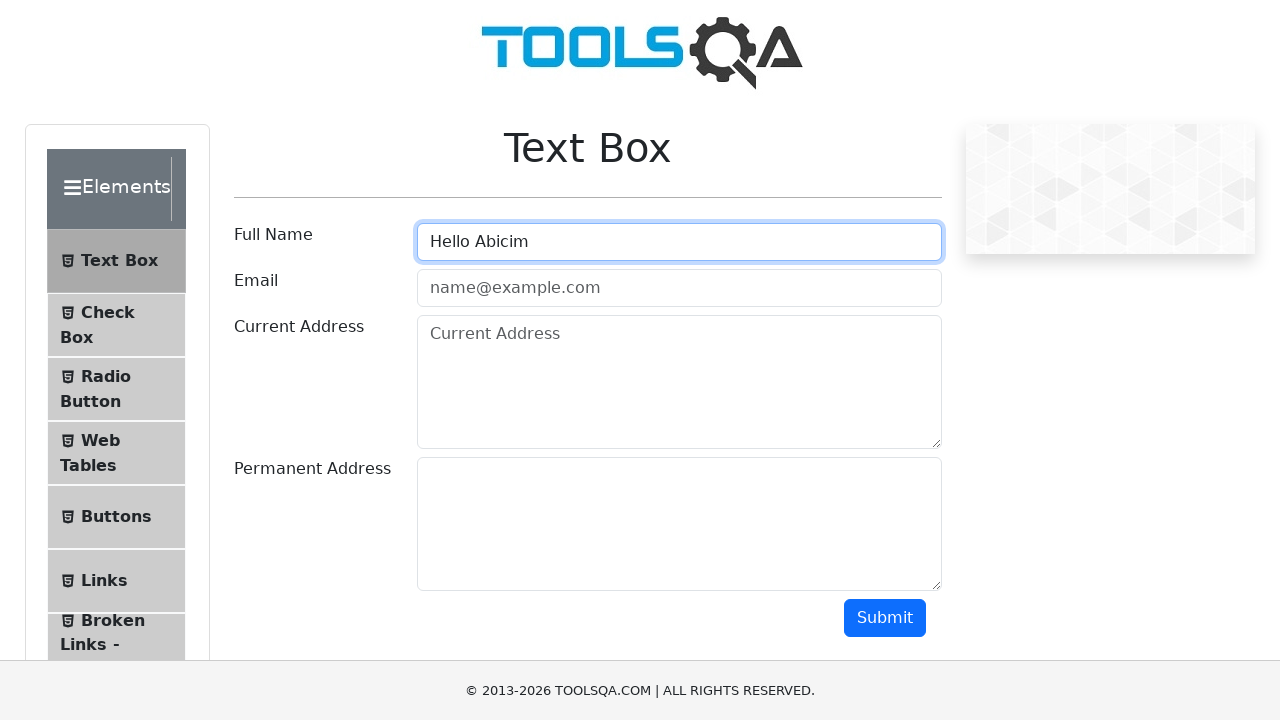